Solves a math puzzle by extracting an attribute value, calculating a mathematical expression, and submitting the form with the answer

Starting URL: http://suninjuly.github.io/get_attribute.html

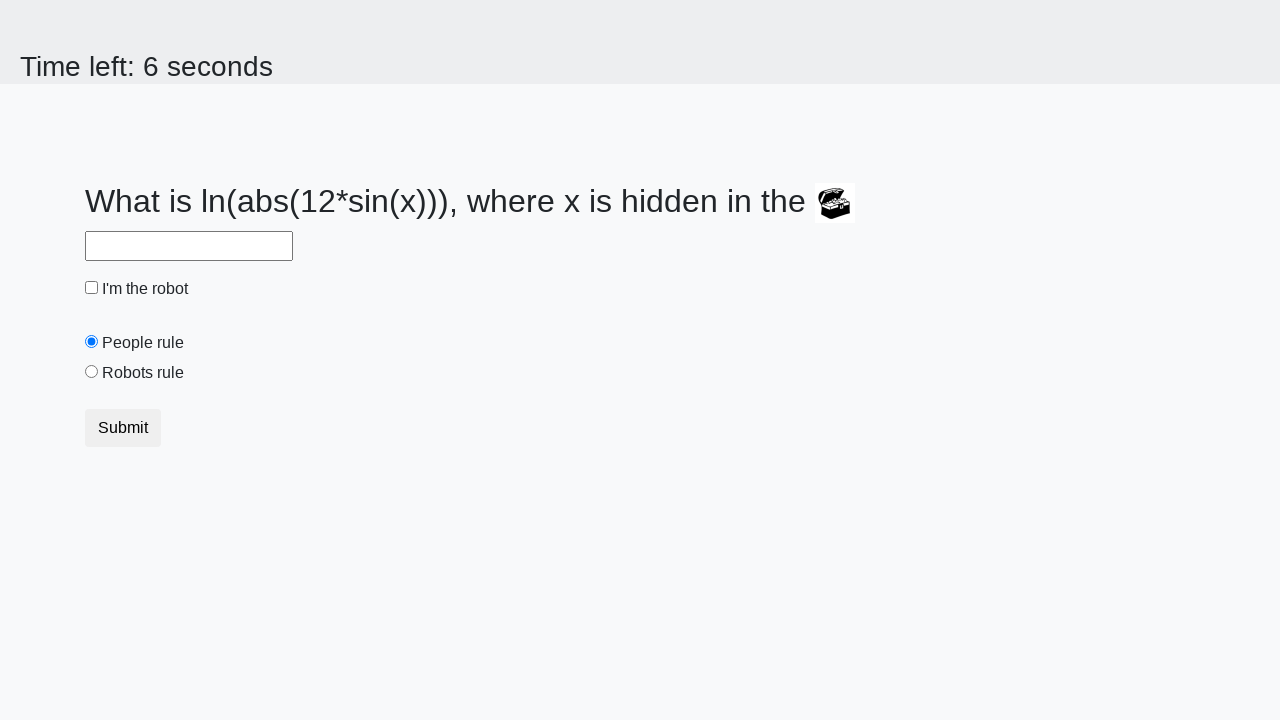

Located treasure element
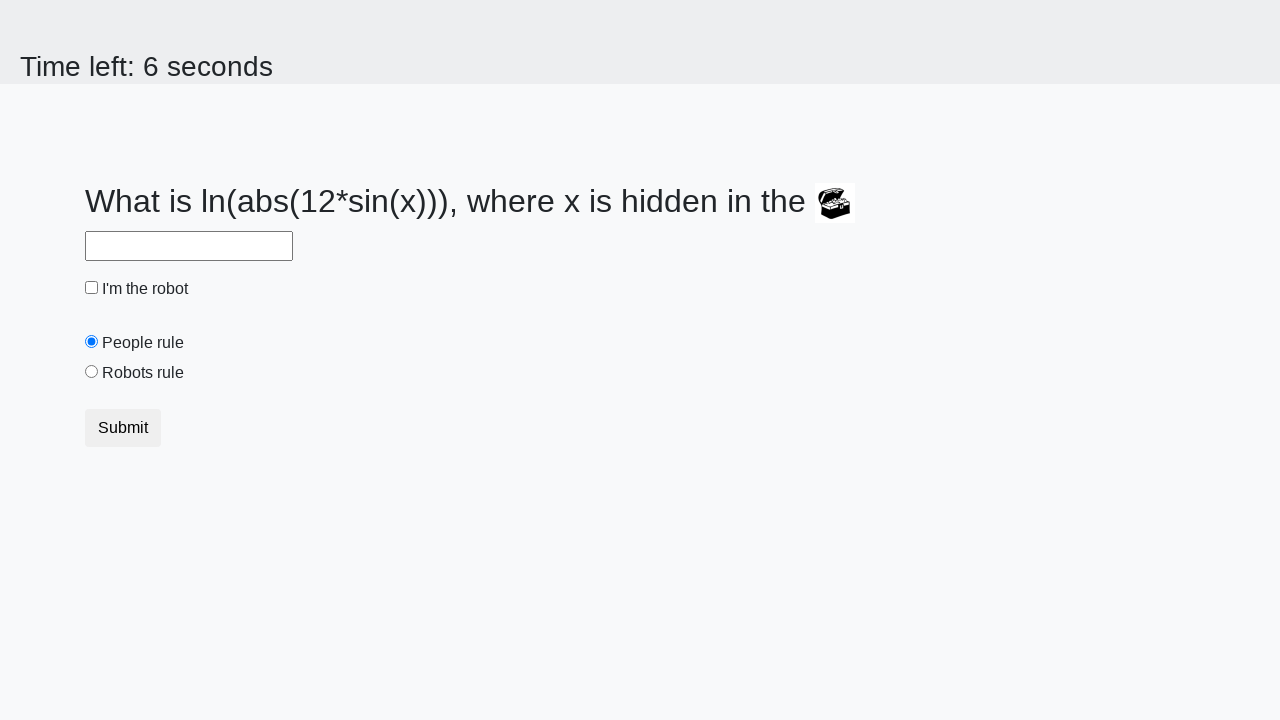

Extracted valuex attribute: 6
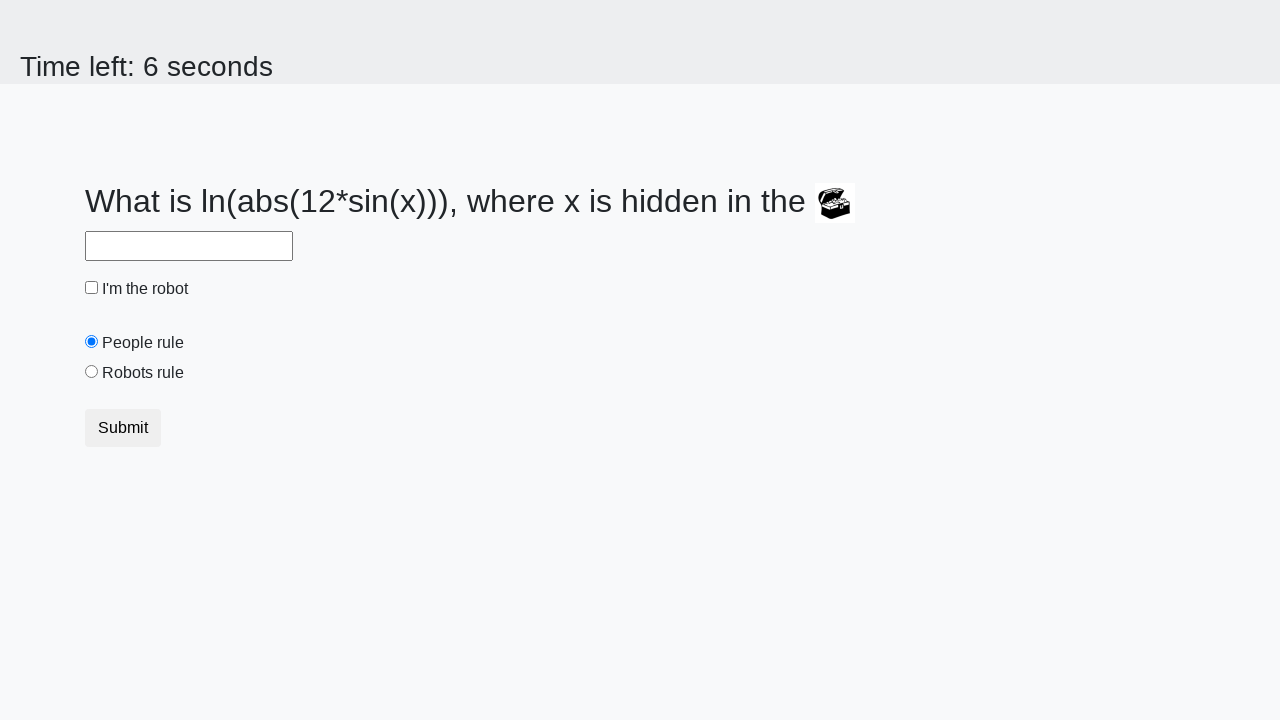

Calculated mathematical expression result: 1.2098512856641668
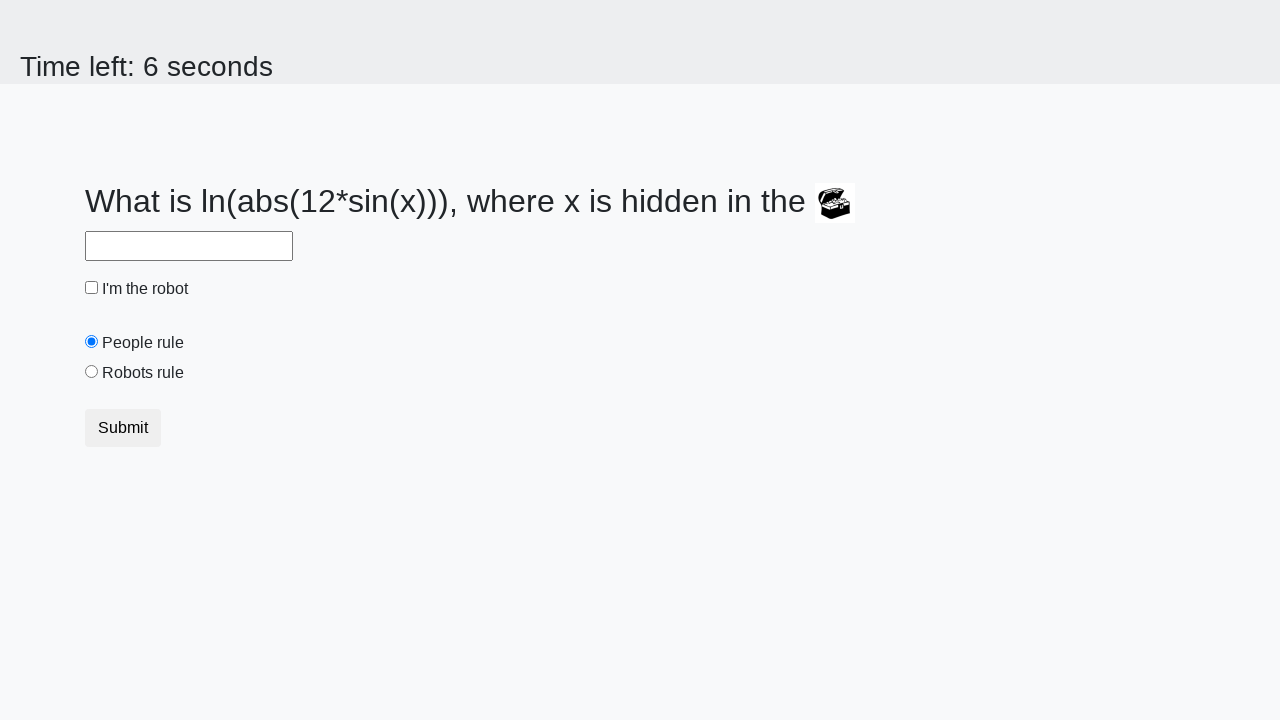

Filled answer field with calculated value on #answer
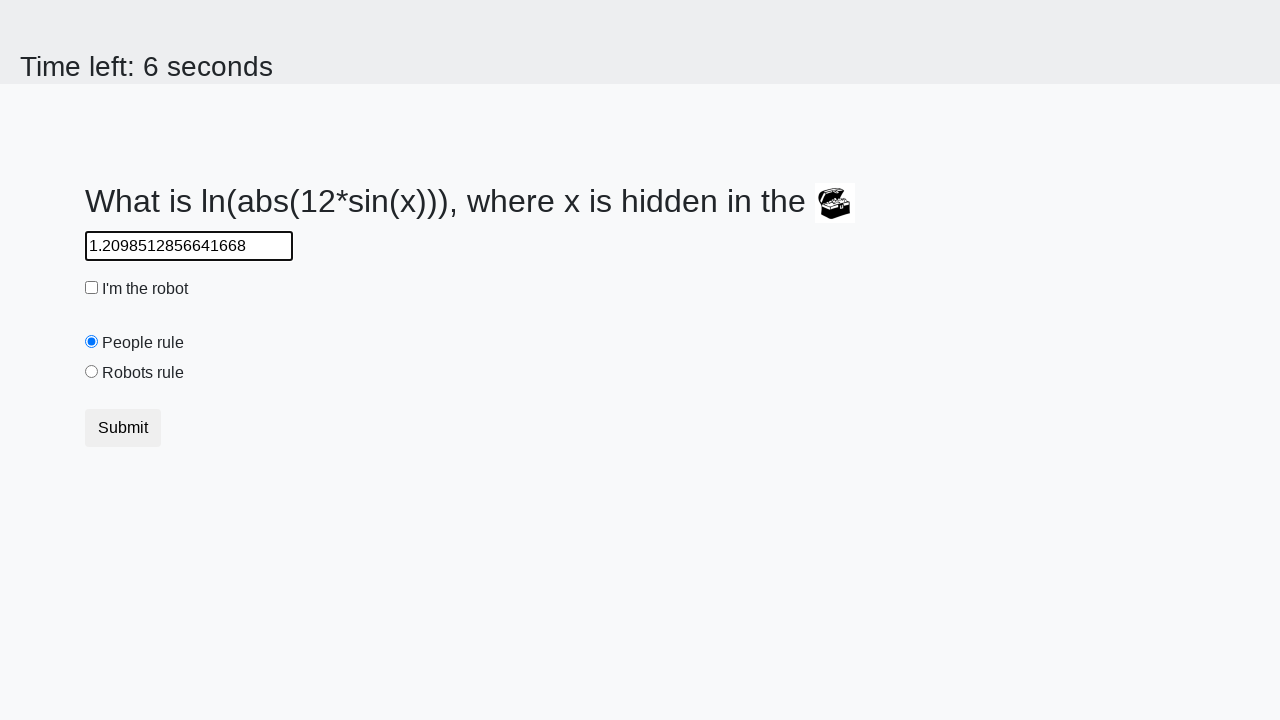

Clicked robot checkbox at (92, 288) on #robotCheckbox
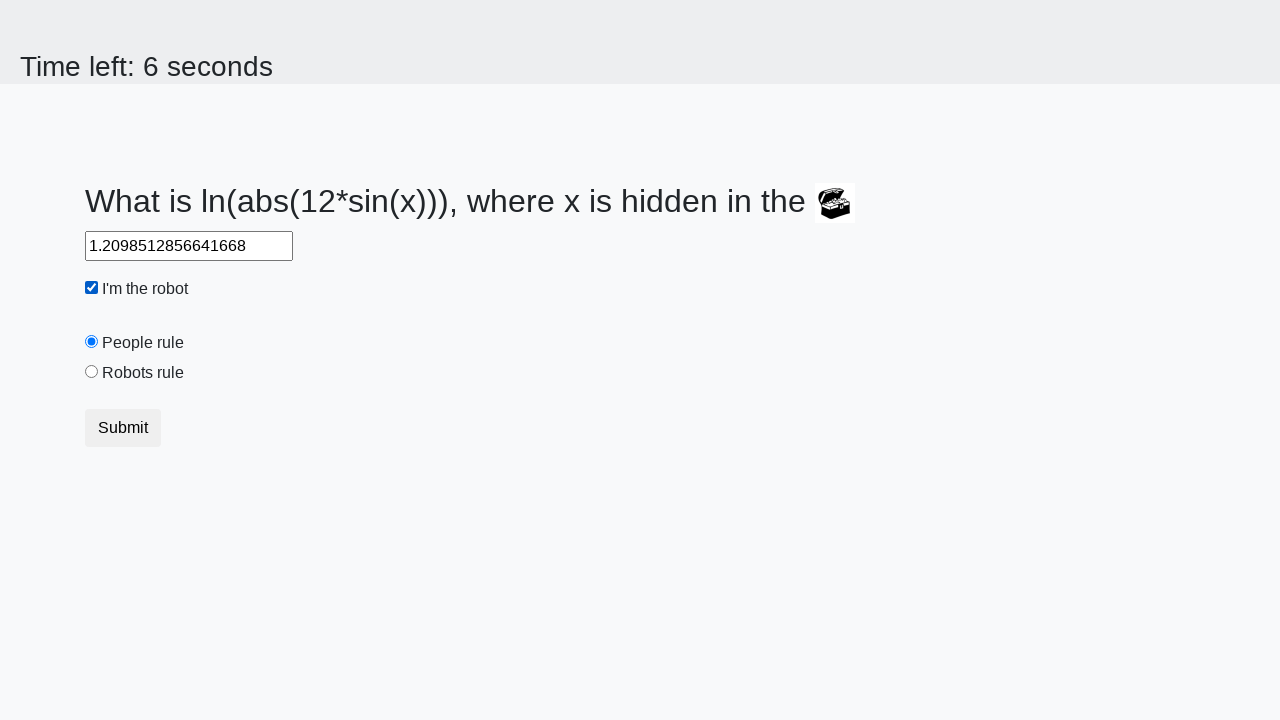

Clicked robots rule radio button at (92, 372) on #robotsRule
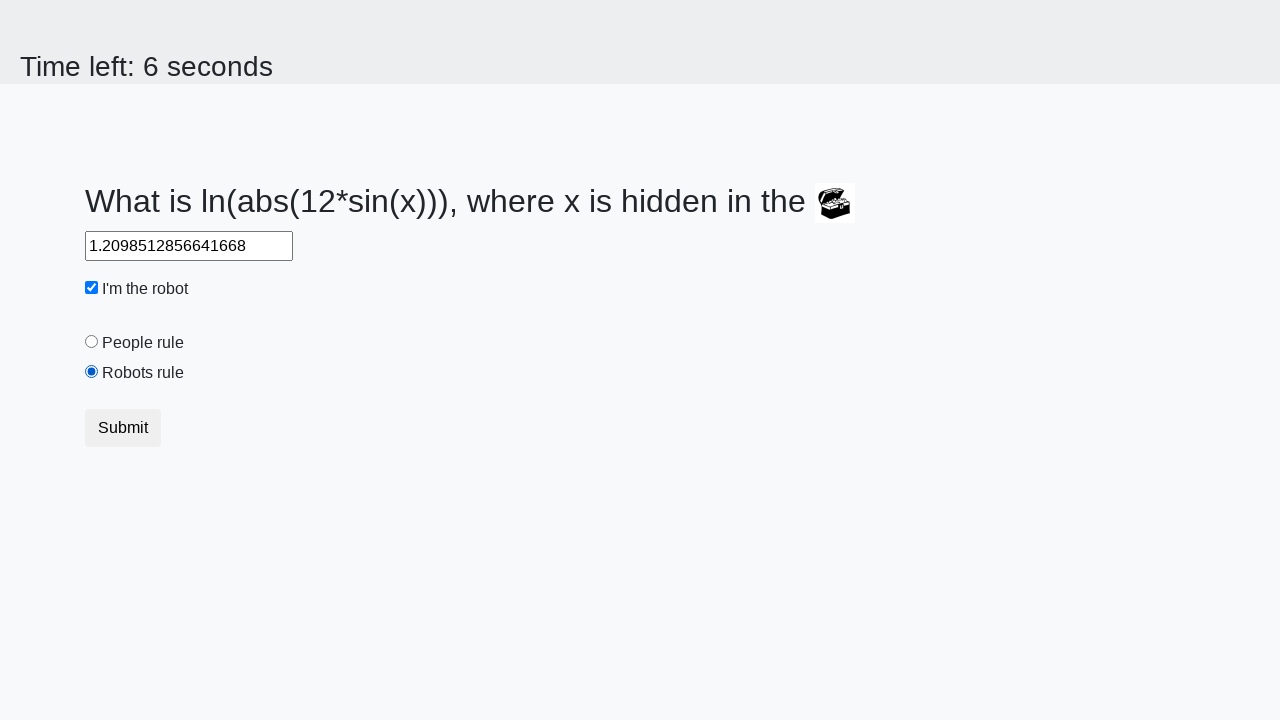

Clicked submit button at (123, 428) on button
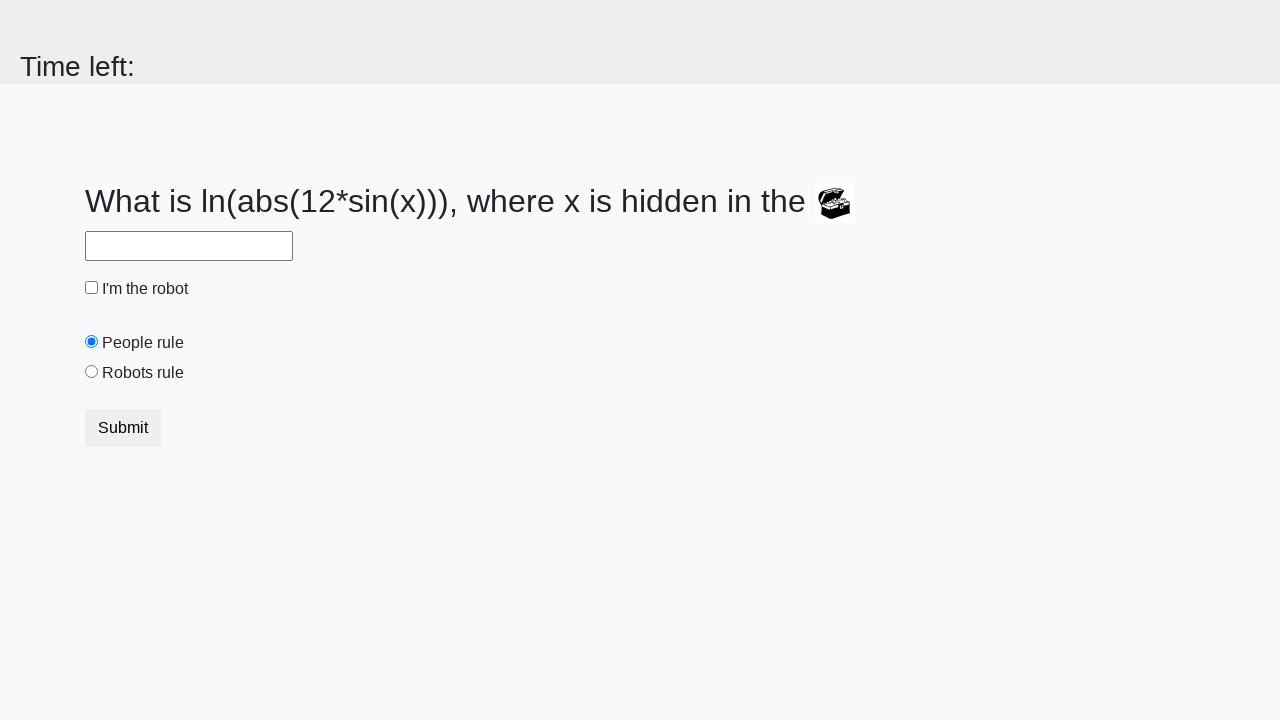

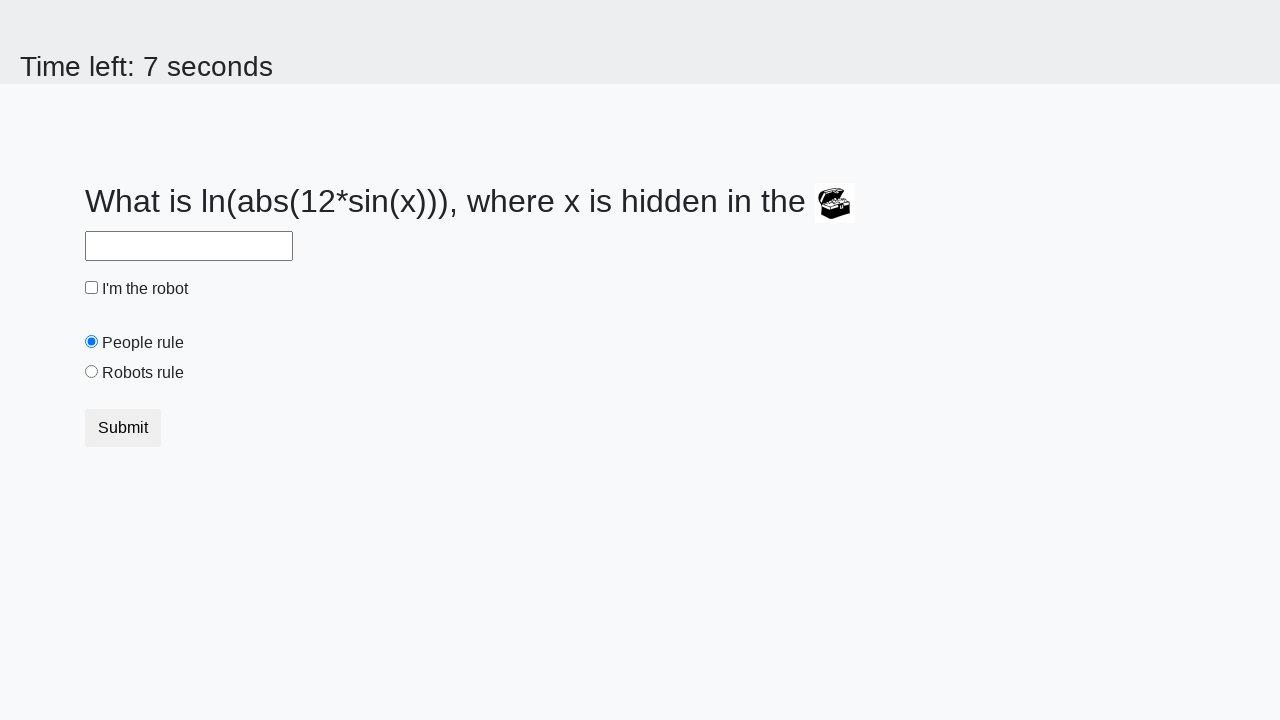